Verifies that links are present on the W3Schools homepage

Starting URL: https://www.w3schools.com/

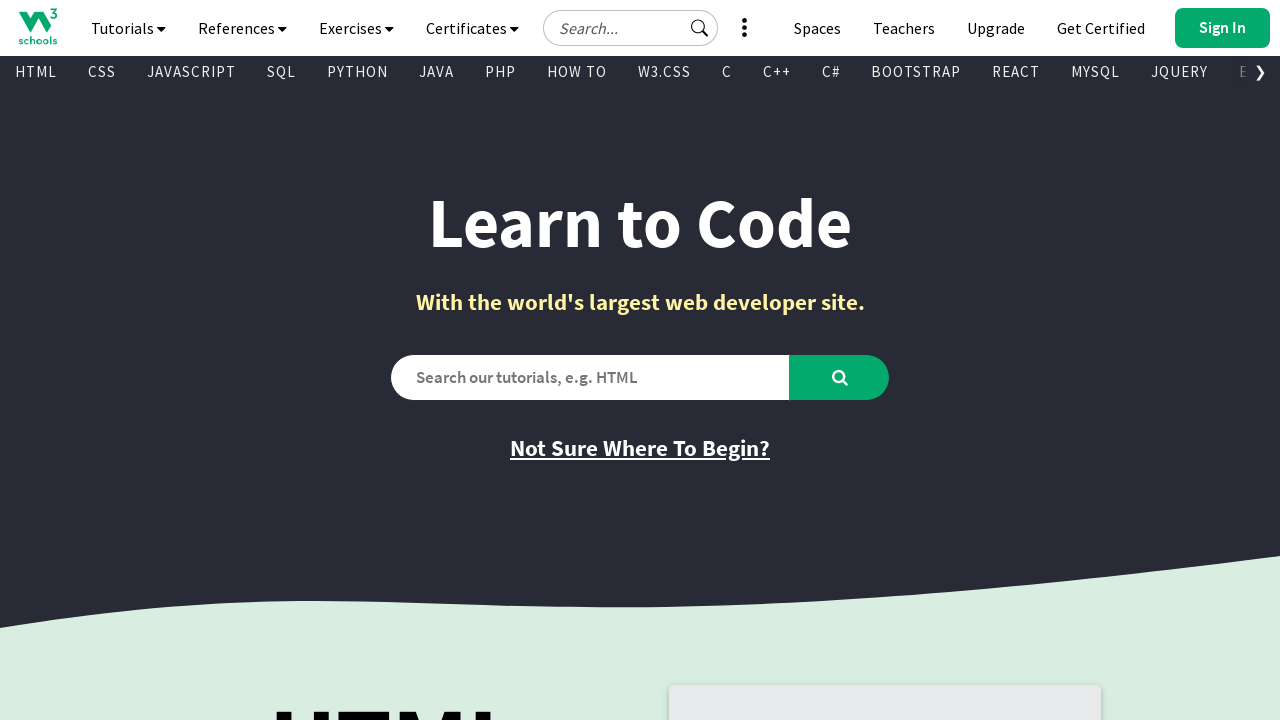

Navigated to W3Schools homepage
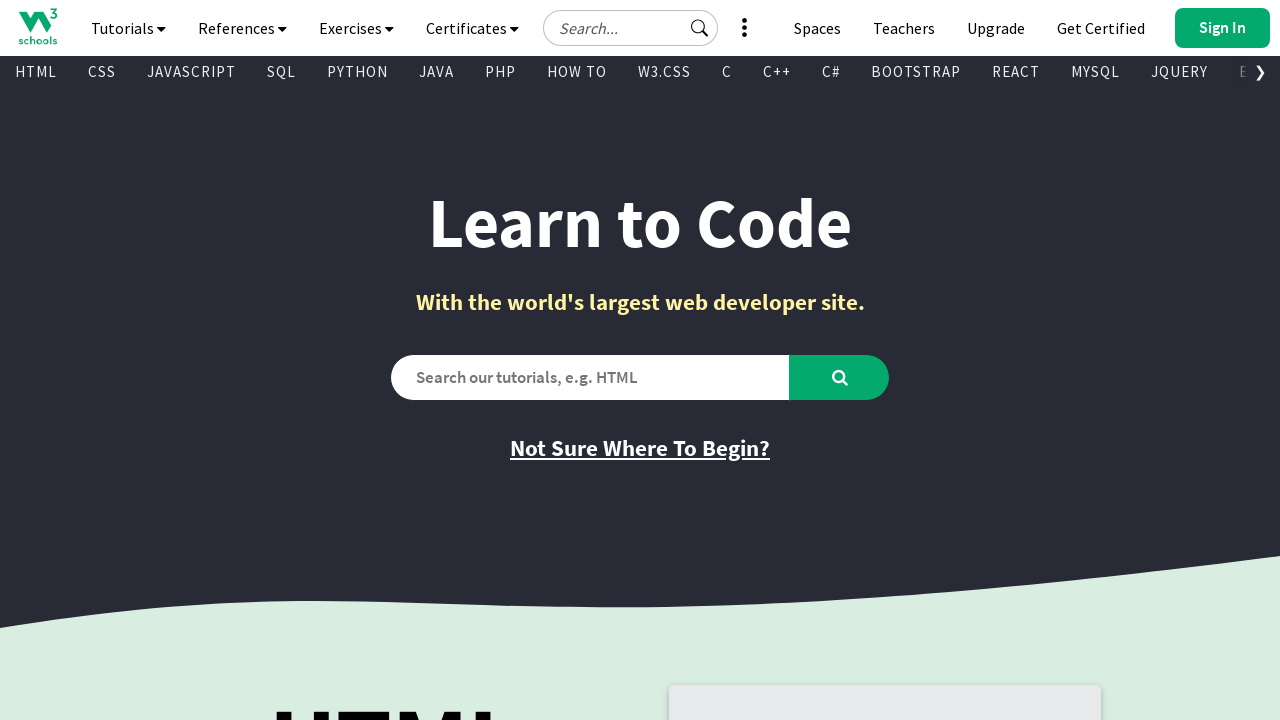

Located all links on the W3Schools homepage
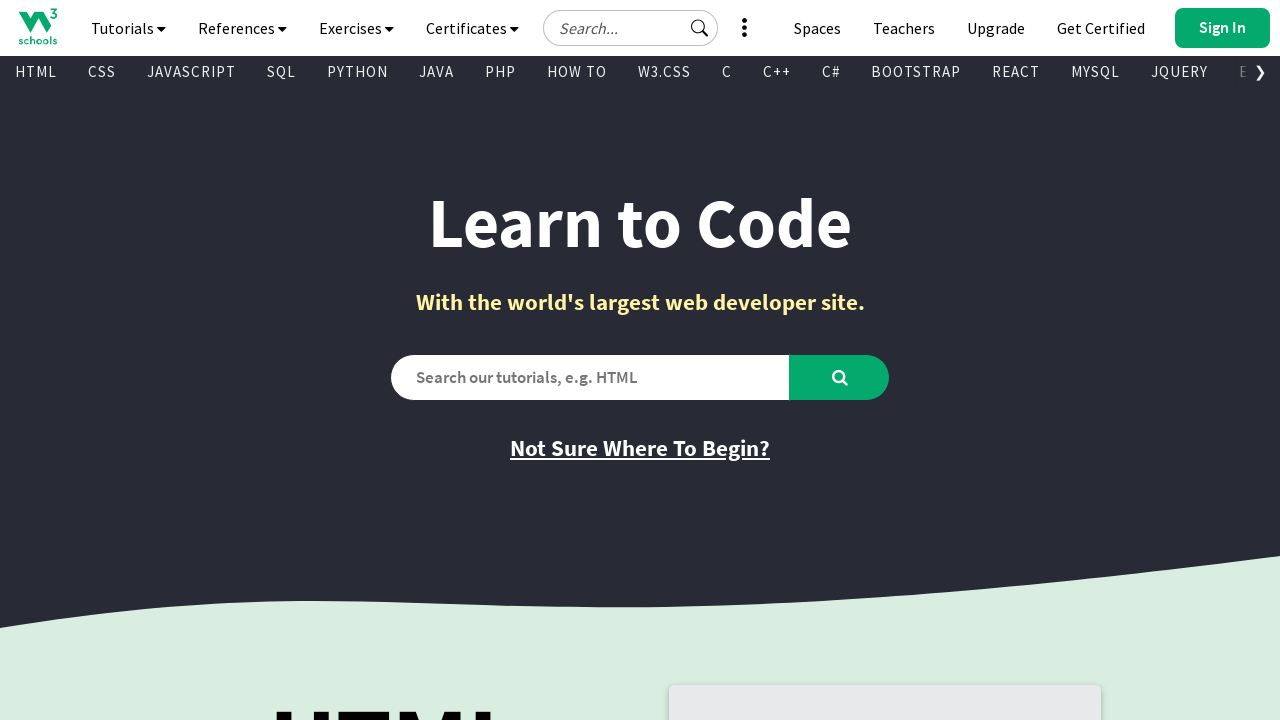

Verified that links are present on the page
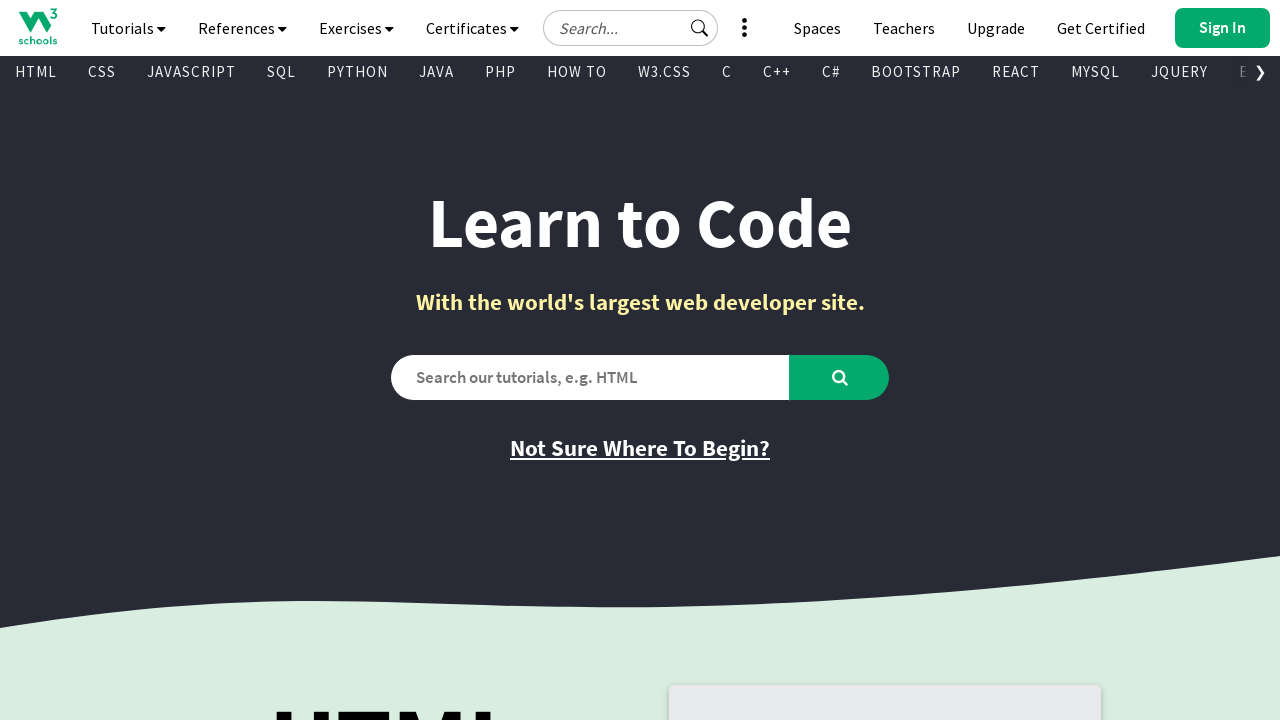

Confirmed presence of 797 links on the W3Schools homepage
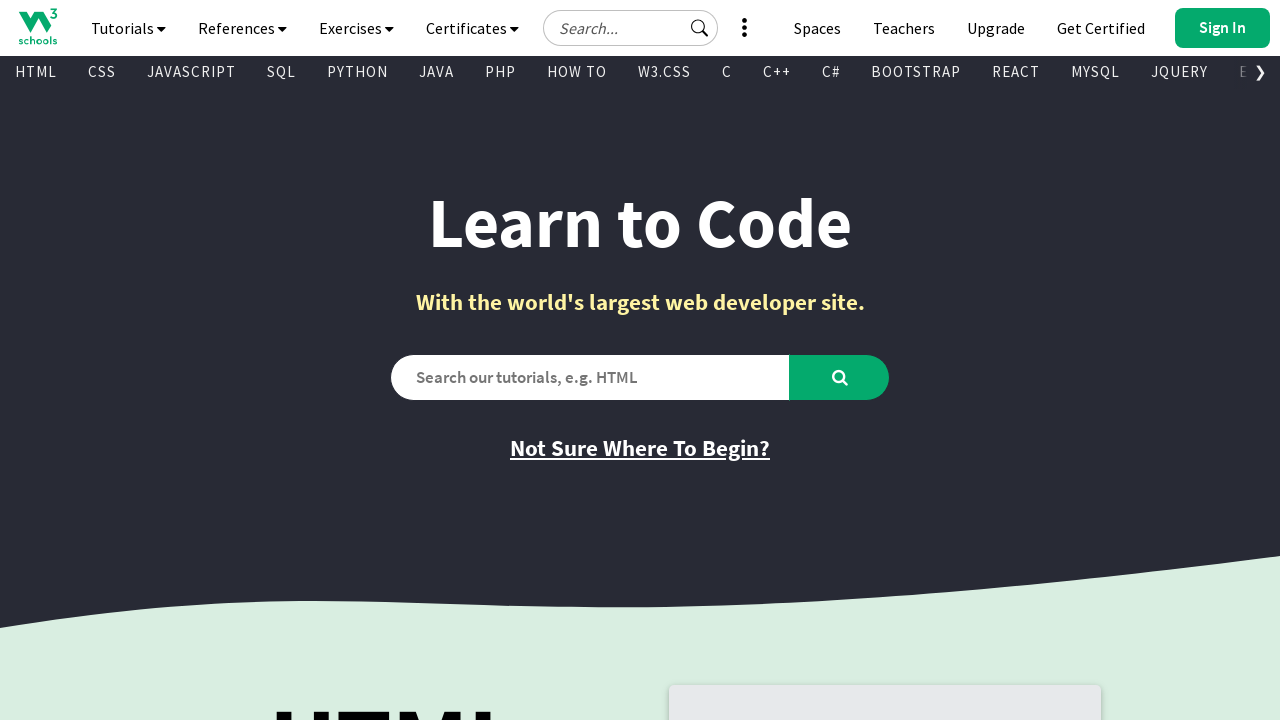

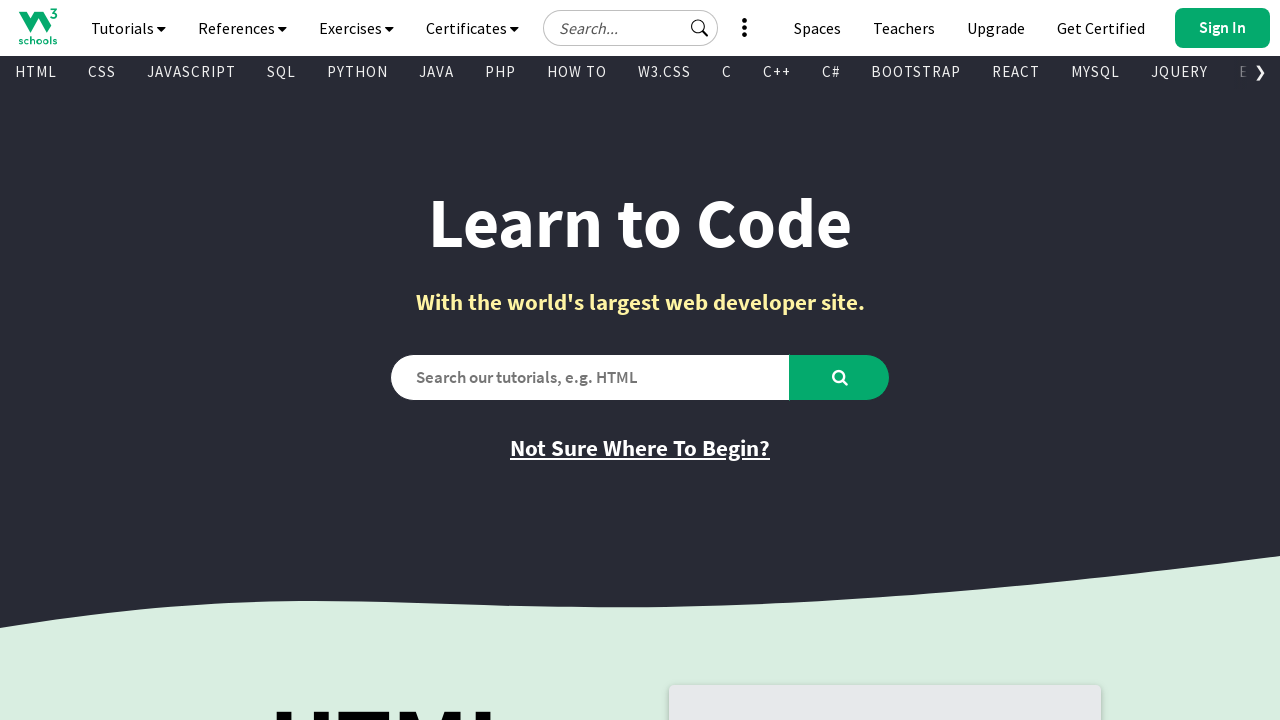